Tests adding a new task to an empty todo list and verifies the task appears with correct item count.

Starting URL: https://todomvc4tasj.herokuapp.com/

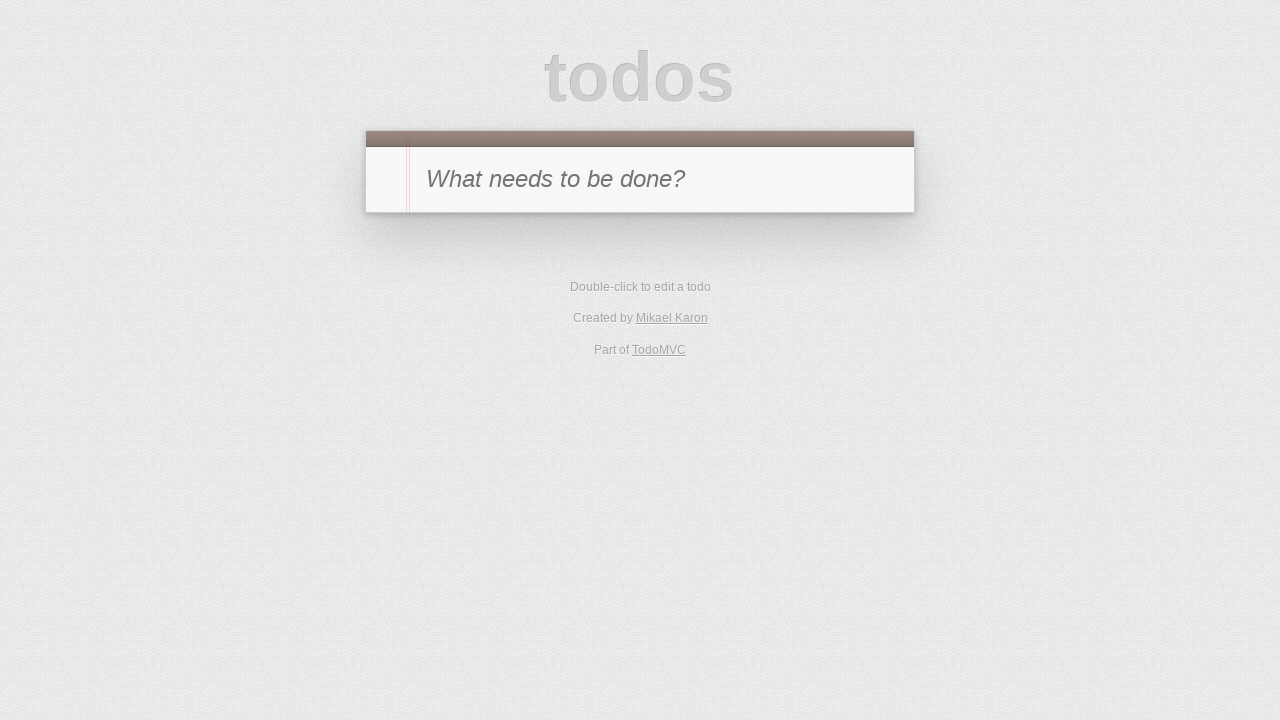

Filled new todo input field with '1' on #new-todo
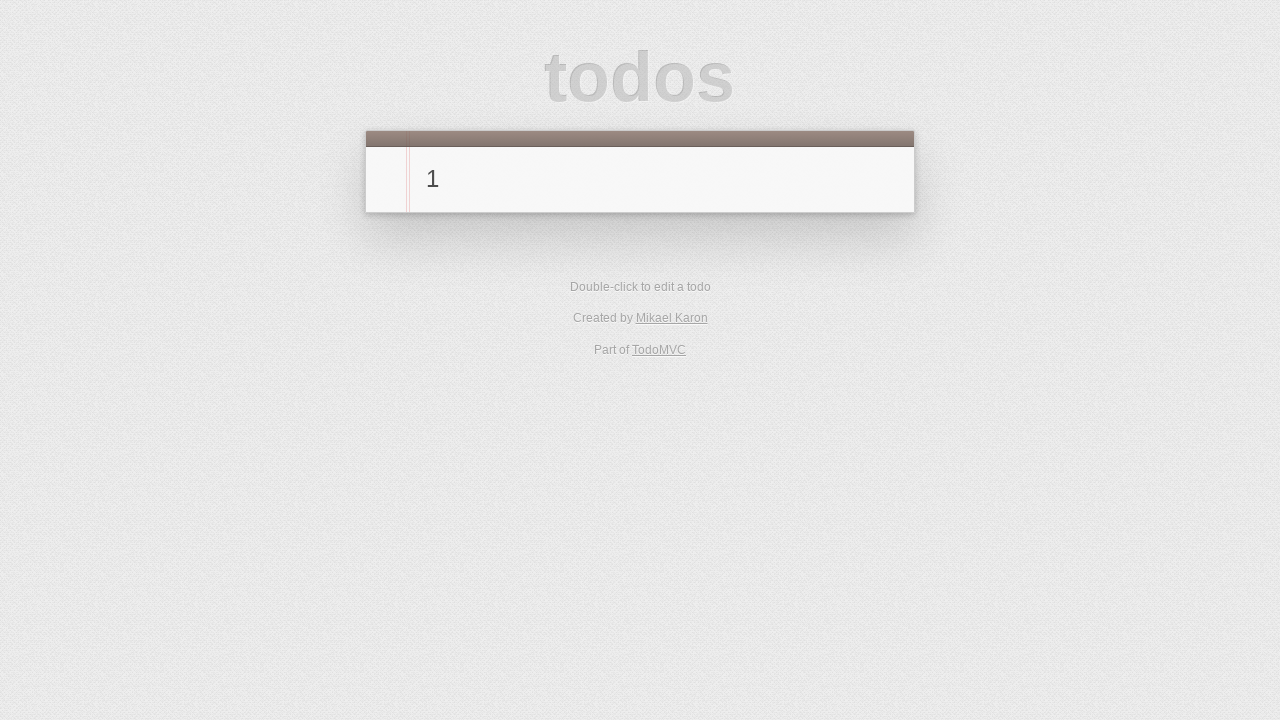

Pressed Enter to submit the new task on #new-todo
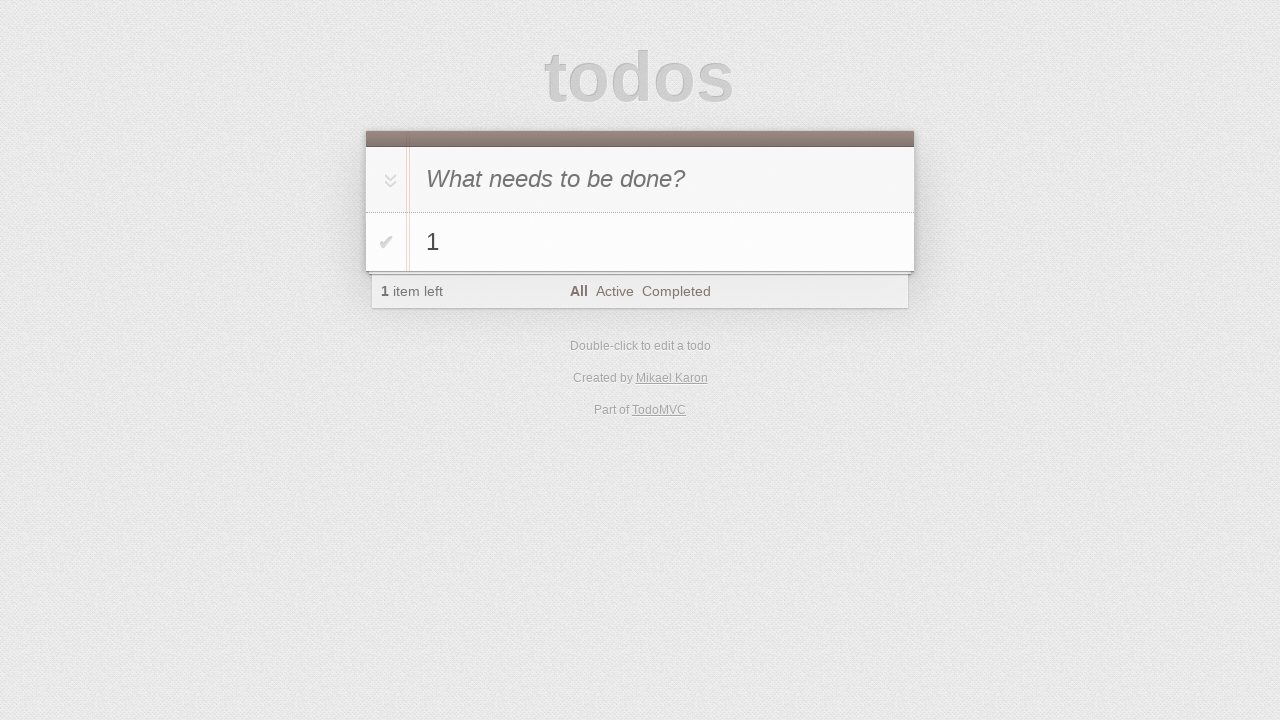

Verified task appeared in todo list
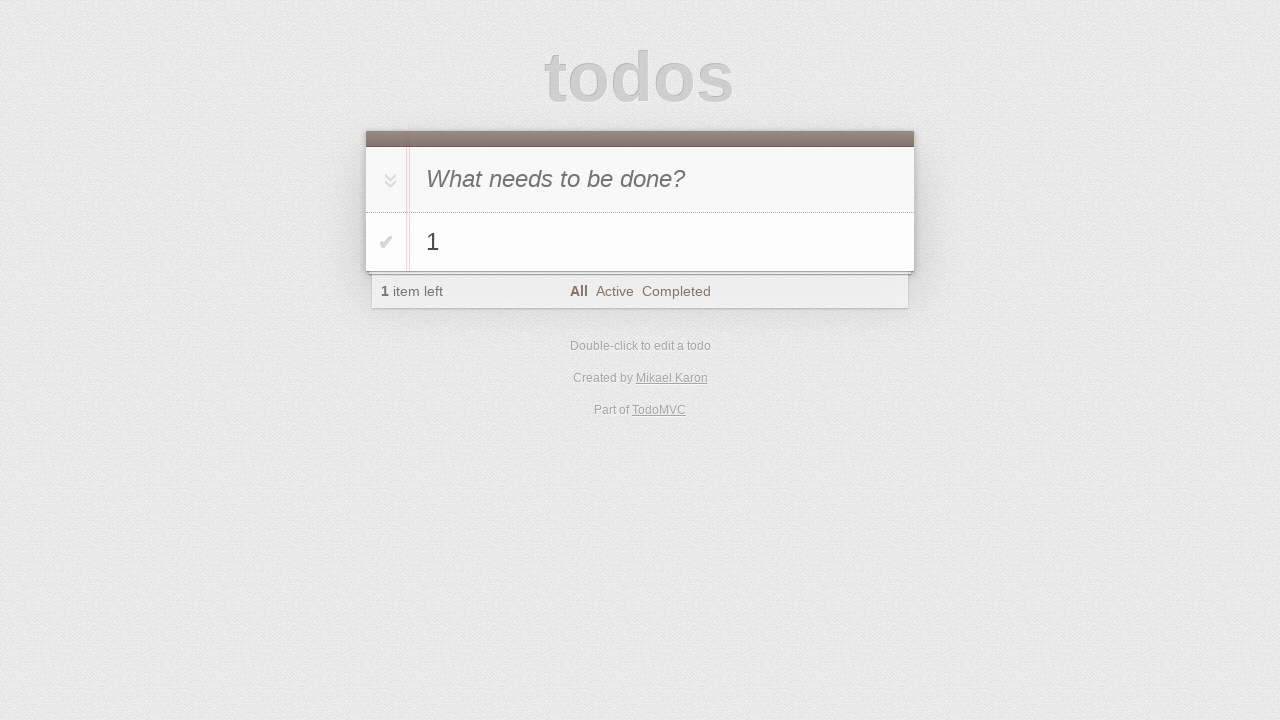

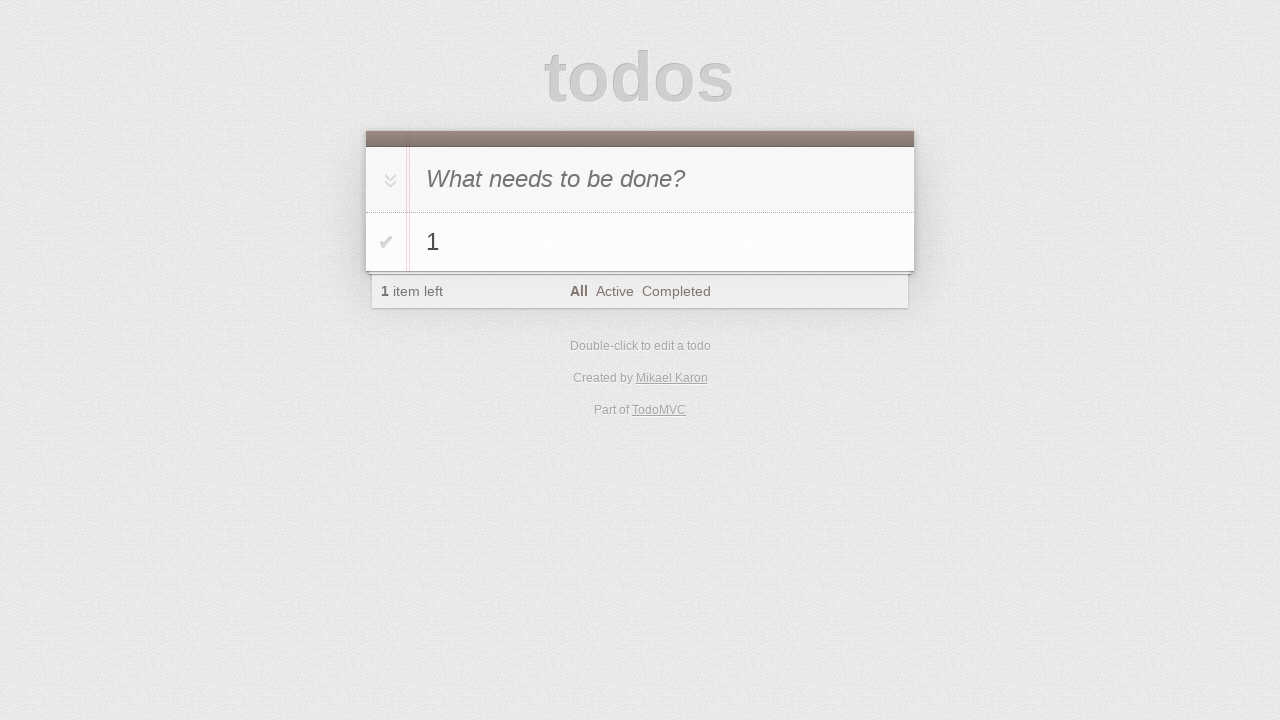